Tests navigation from home page to checkout page via checkout button

Starting URL: https://webshop-agil-testautomatiserare.netlify.app

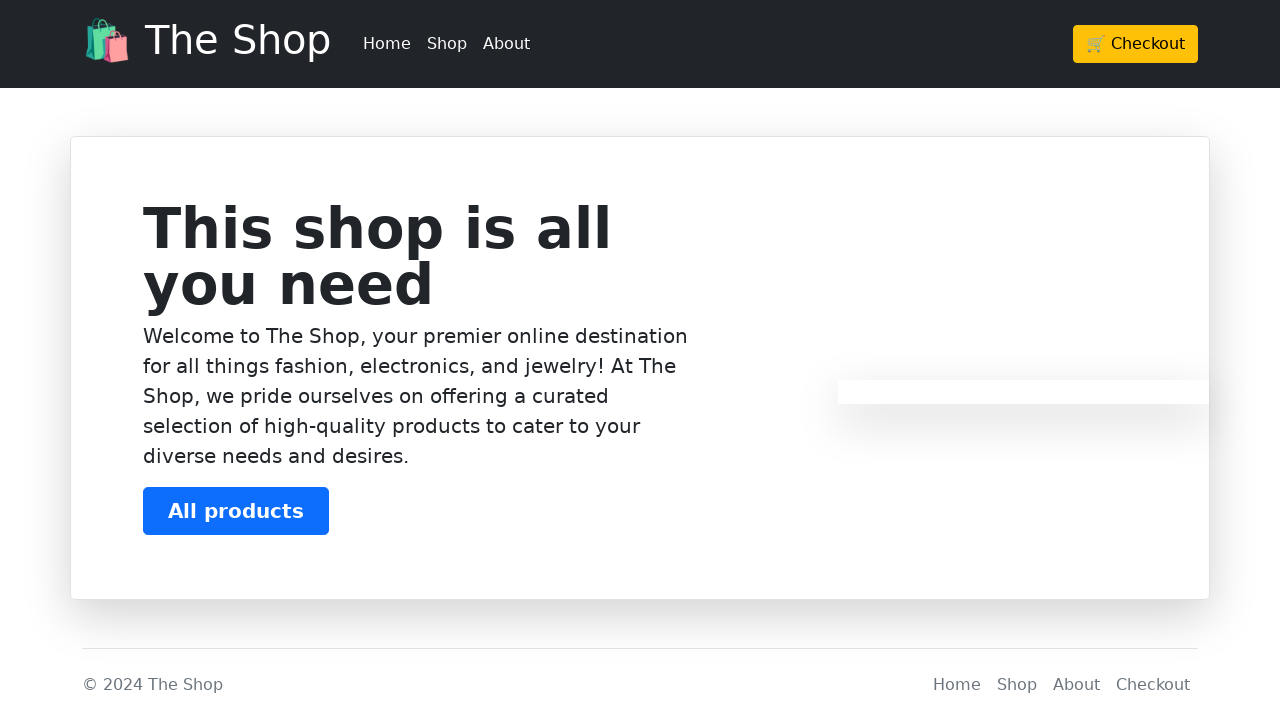

Waited for checkout button to be present in header
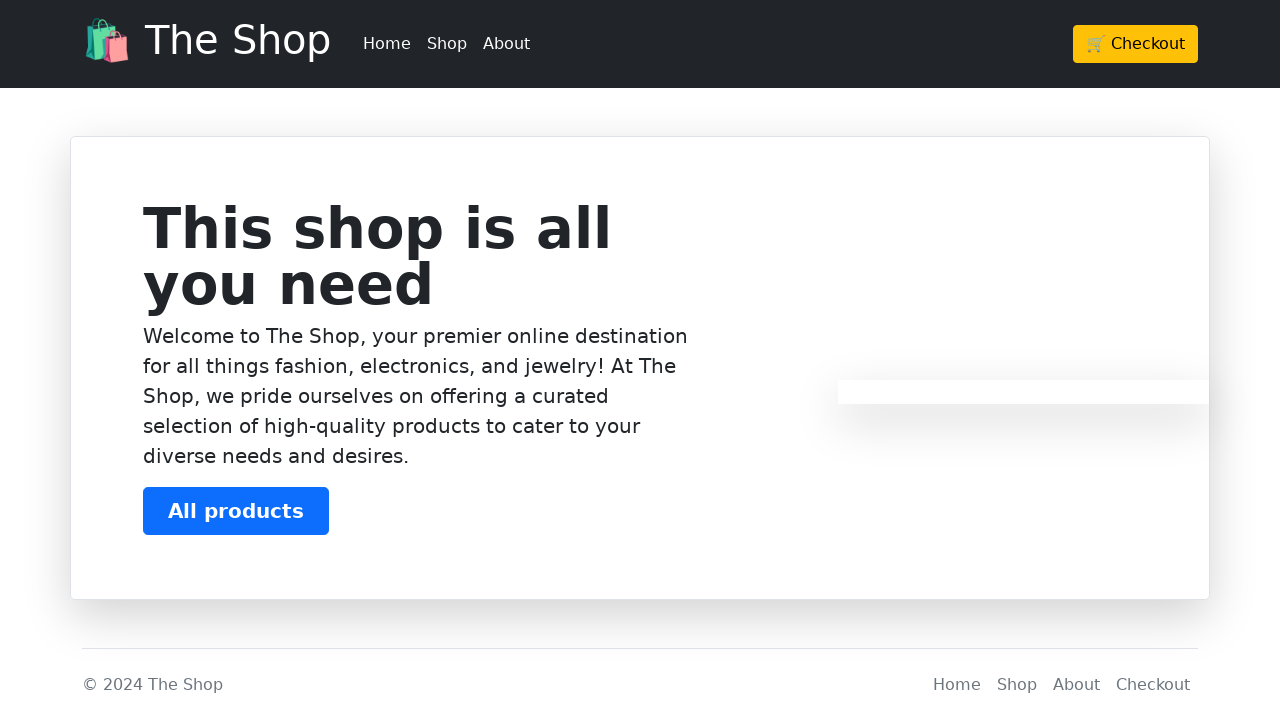

Clicked checkout button in header at (1136, 44) on body header div div div a
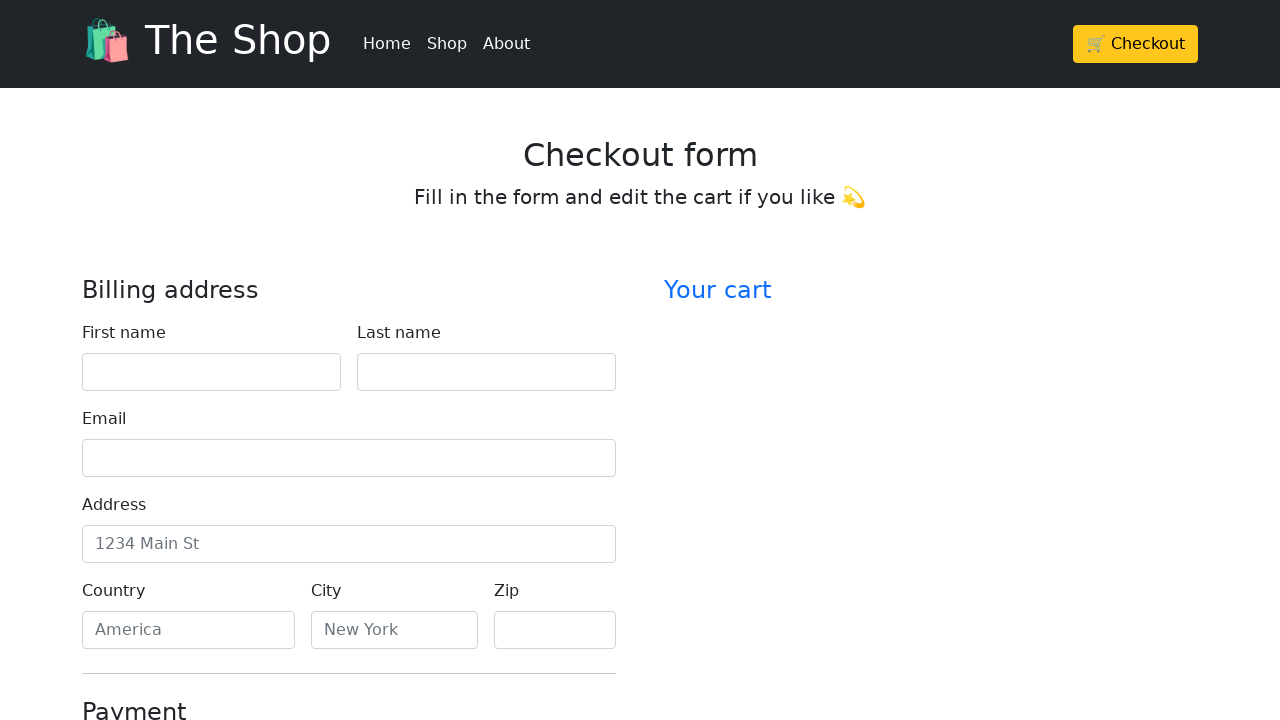

Successfully navigated to checkout page
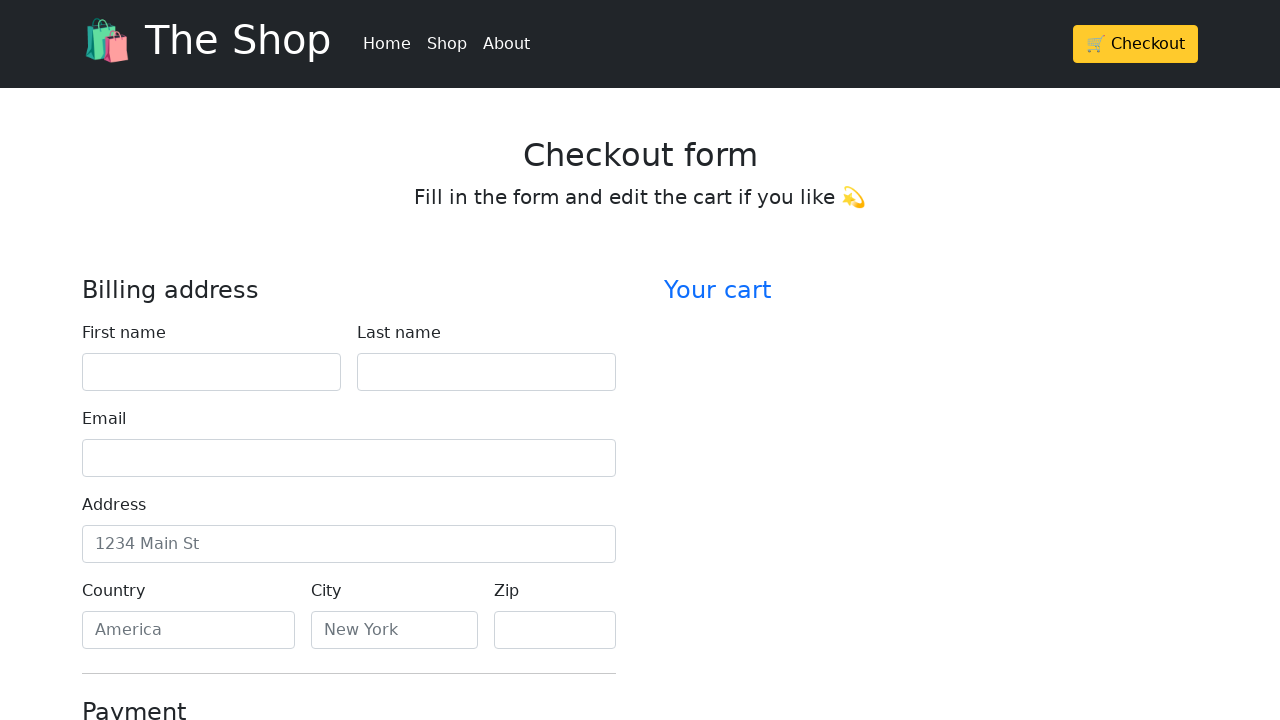

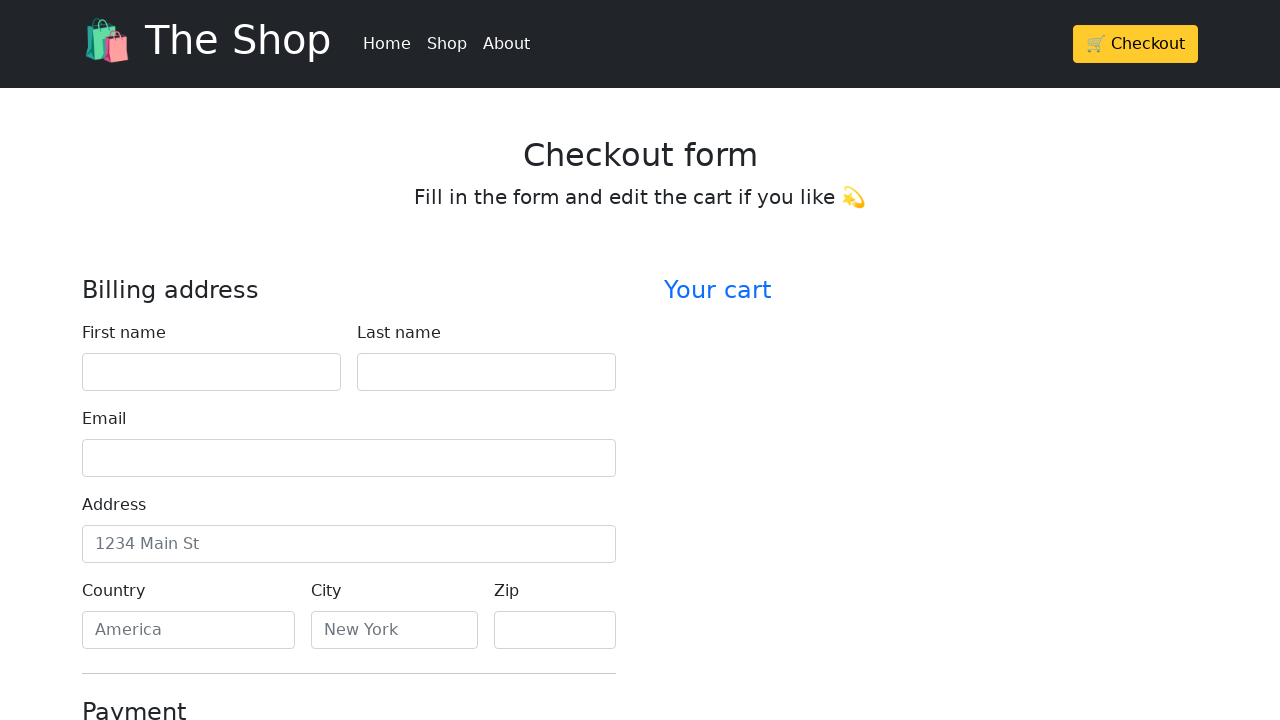